Tests drag-and-drop functionality on jQuery UI demo page by dragging an element and dropping it onto a target within an iframe

Starting URL: https://jqueryui.com/droppable/

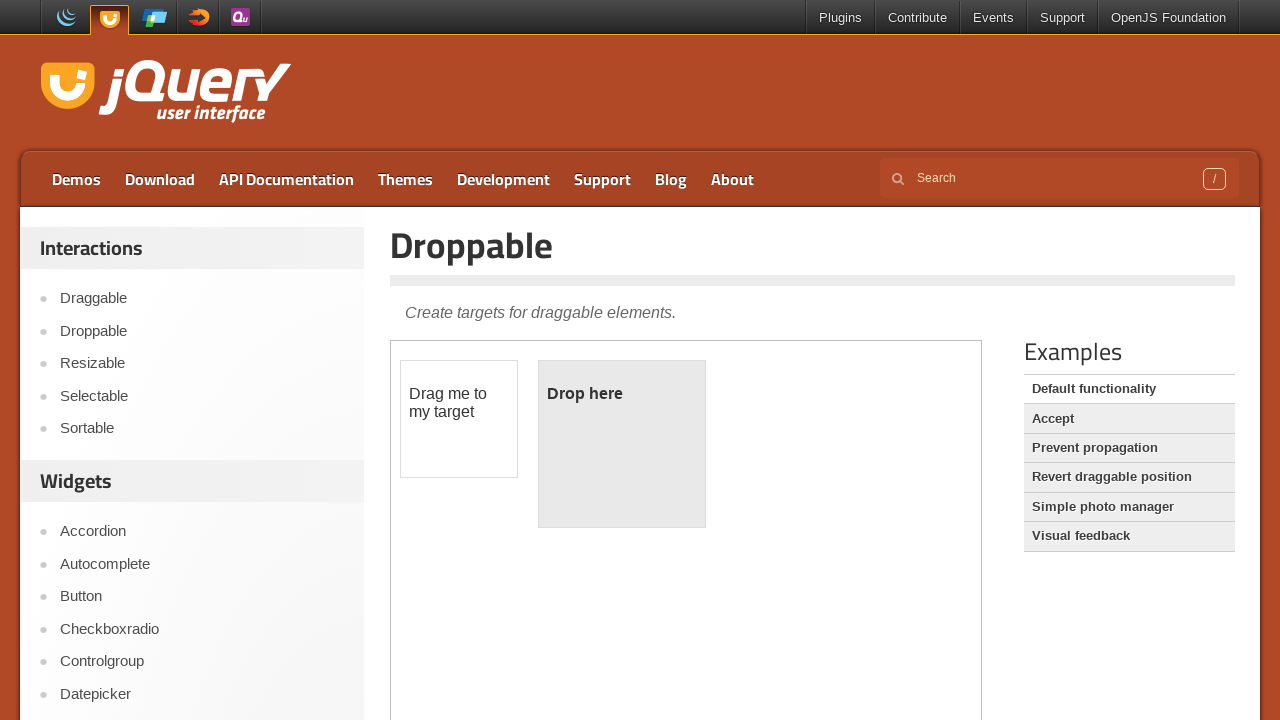

Located iframe with demo-frame class
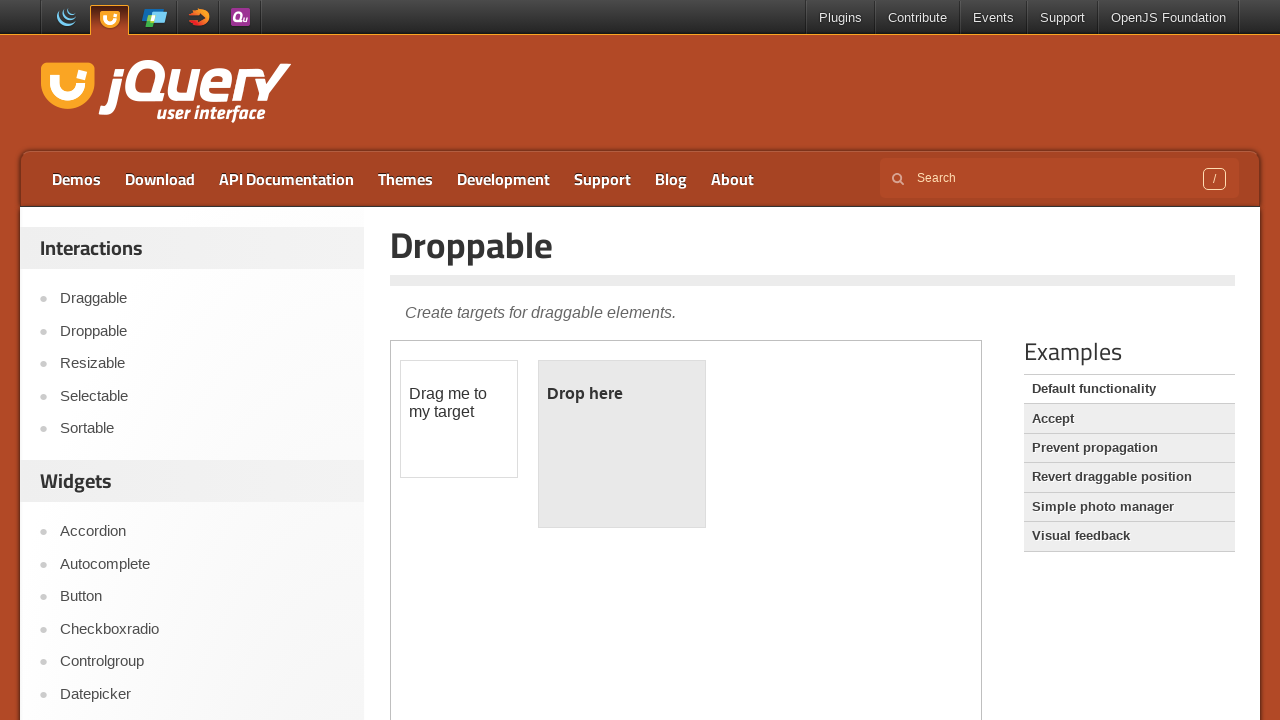

Located draggable element with id 'draggable' in iframe
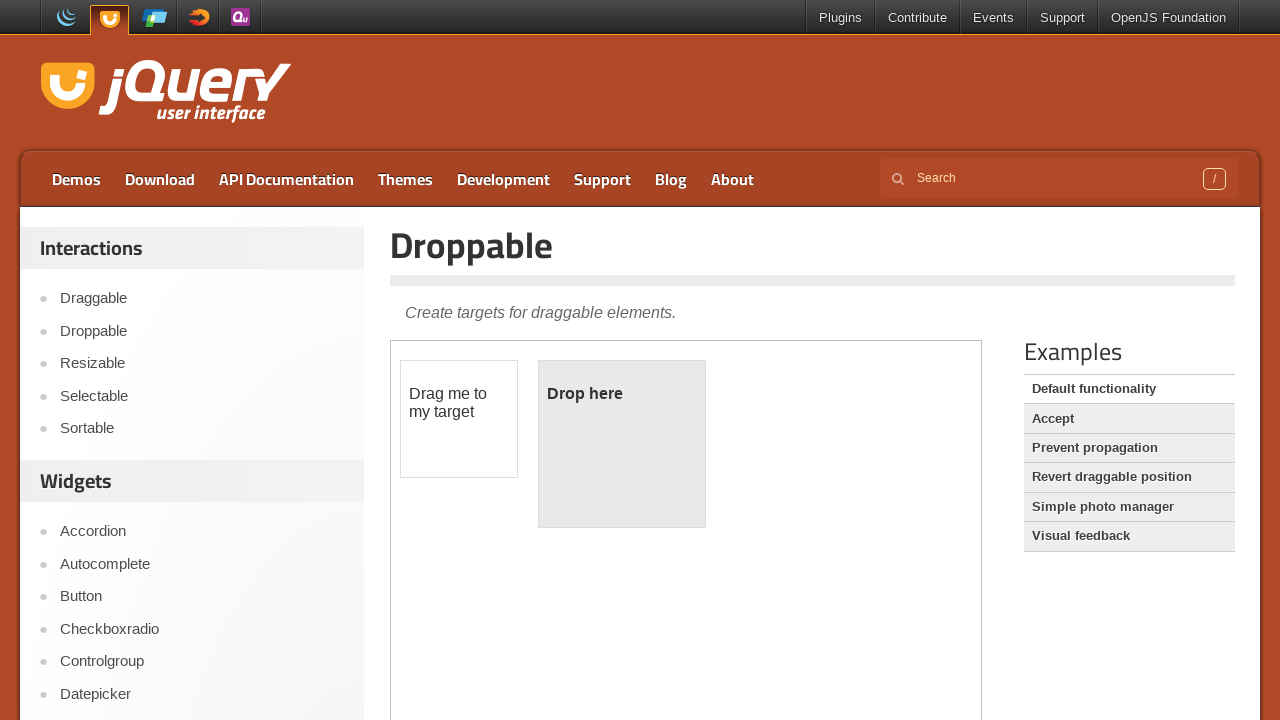

Located droppable target element with id 'droppable' in iframe
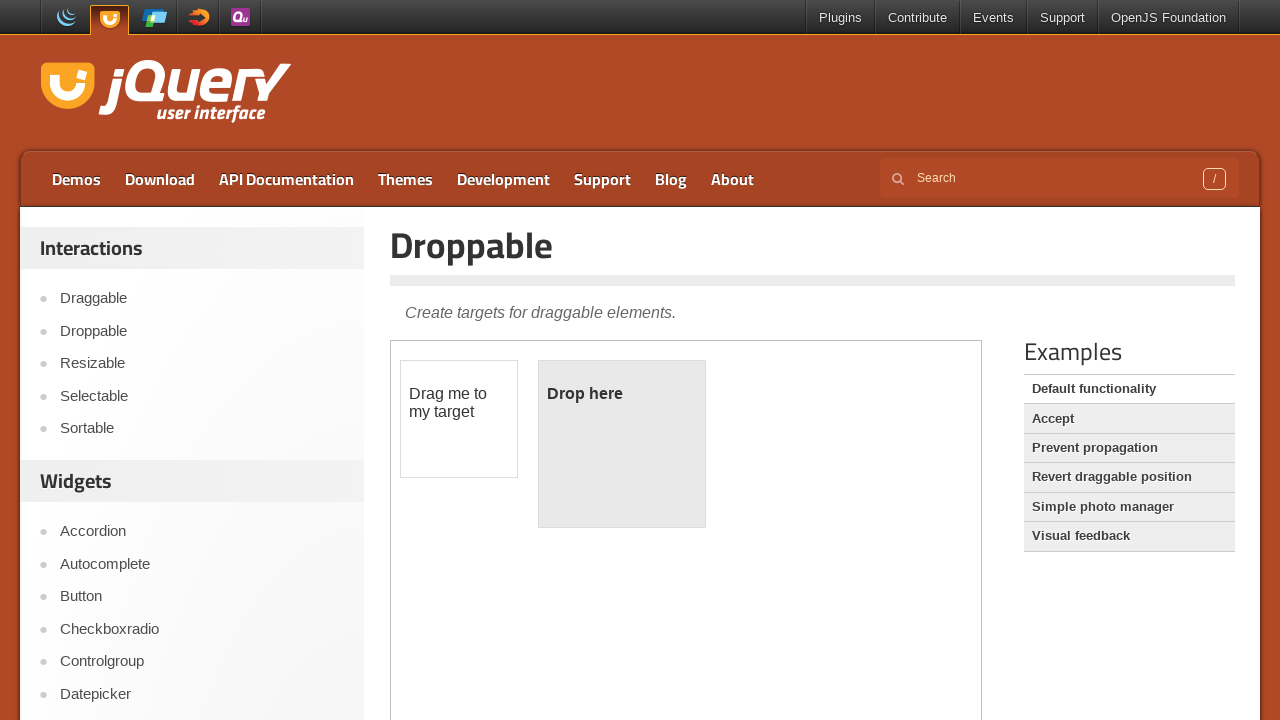

Dragged draggable element and dropped it onto droppable target at (622, 444)
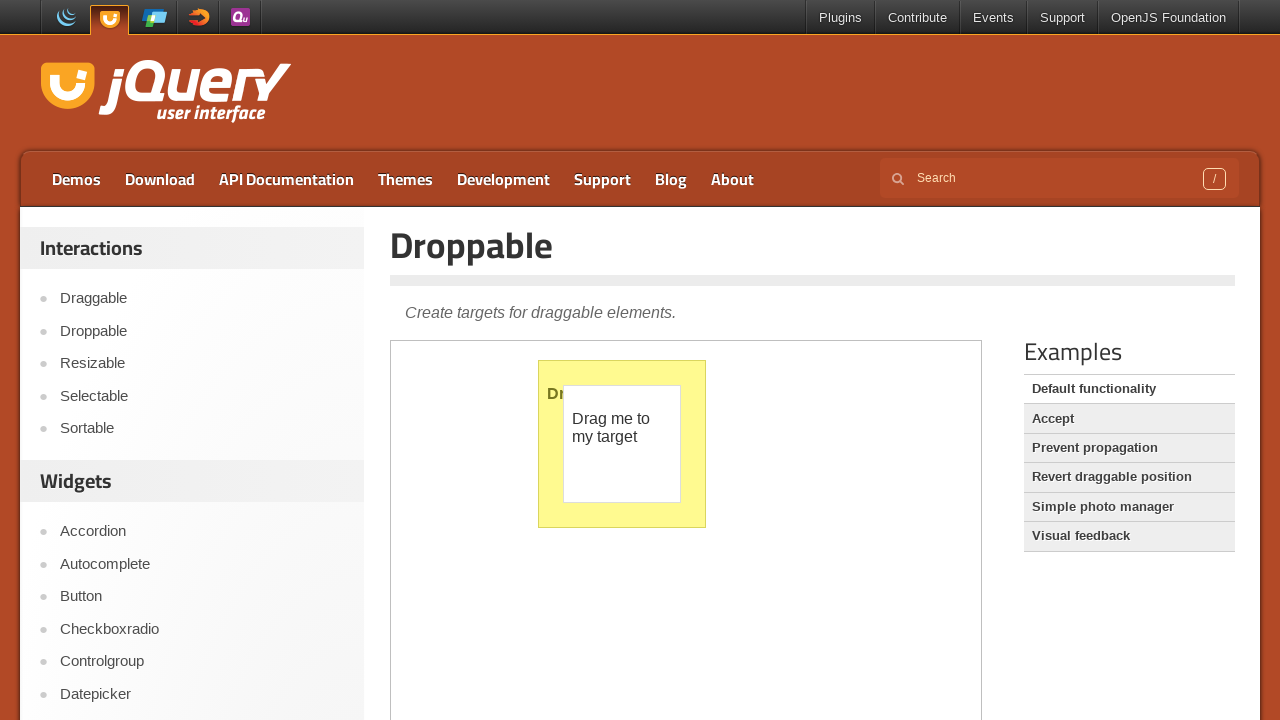

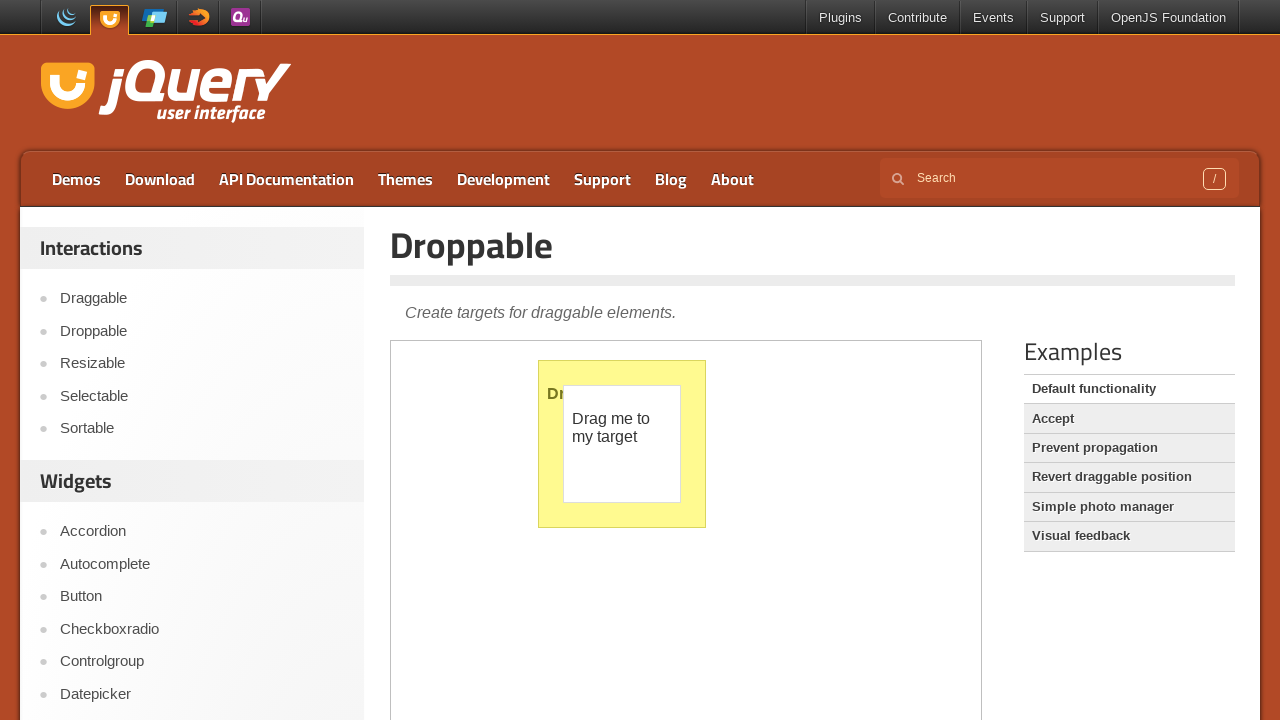